Navigates to the Selenium test inputs page to verify it loads correctly

Starting URL: https://www.selenium.dev/selenium/web/inputs.html

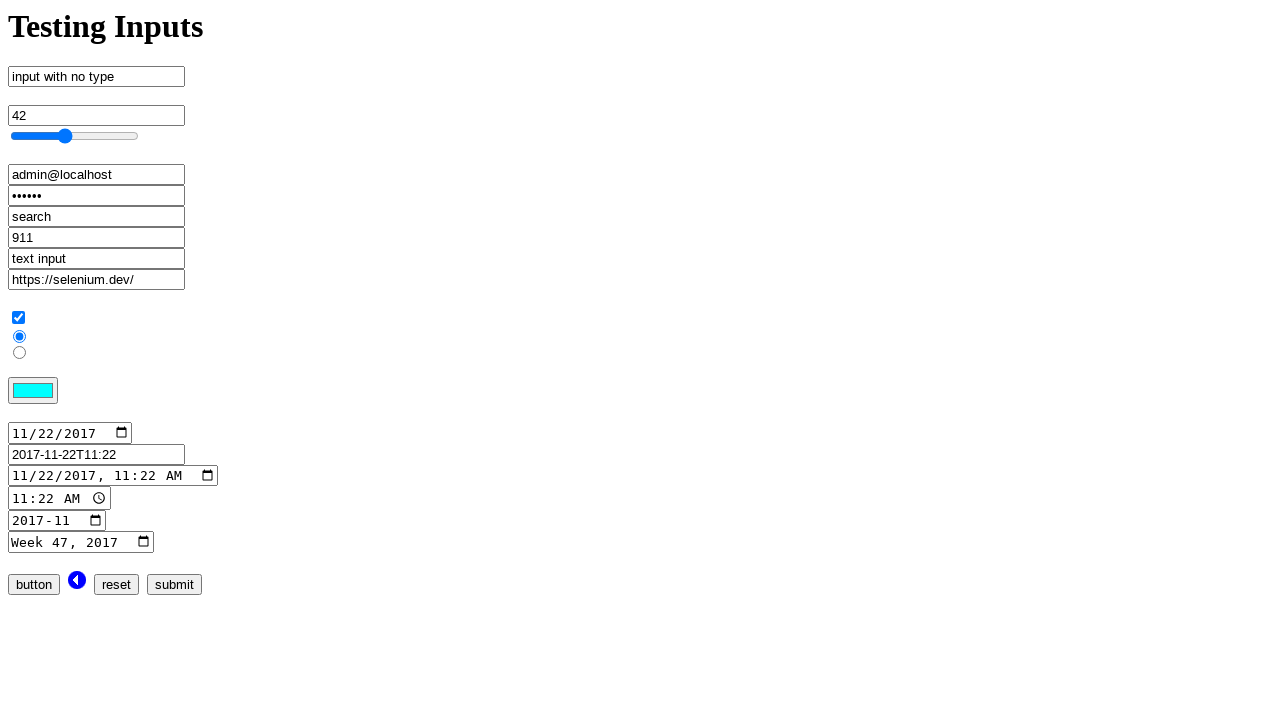

Waited for input element to be present on Selenium test inputs page
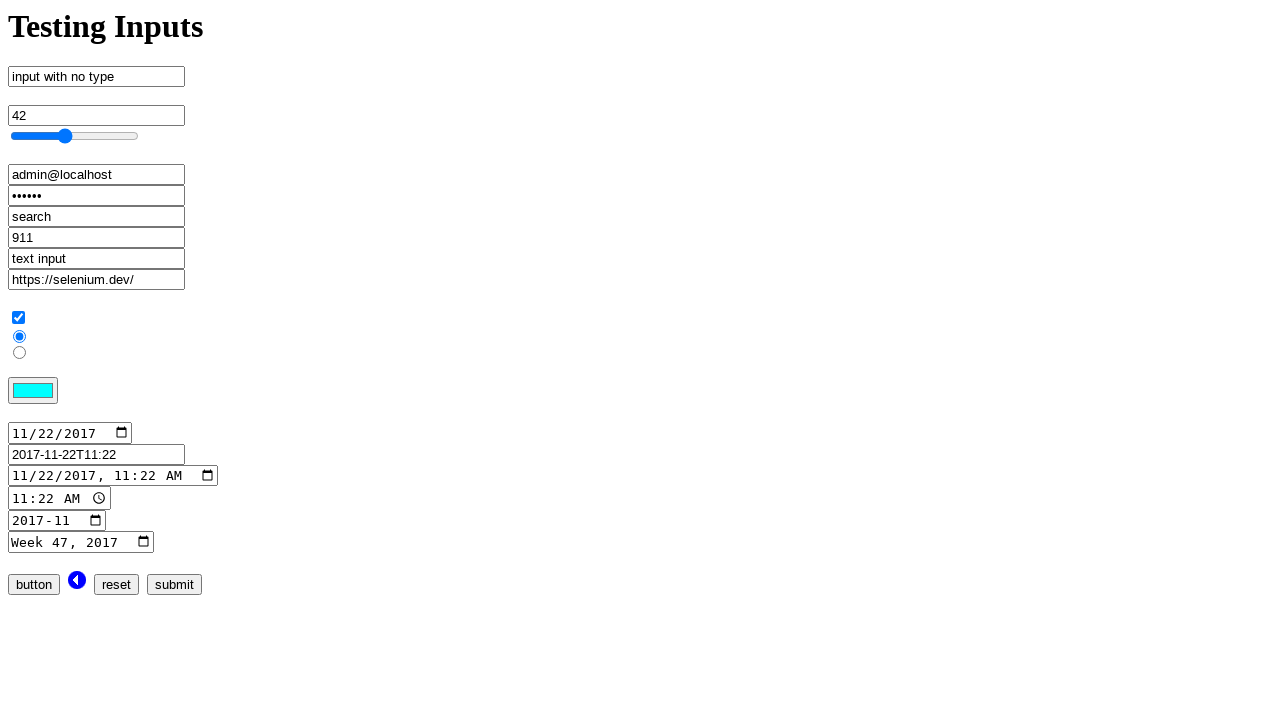

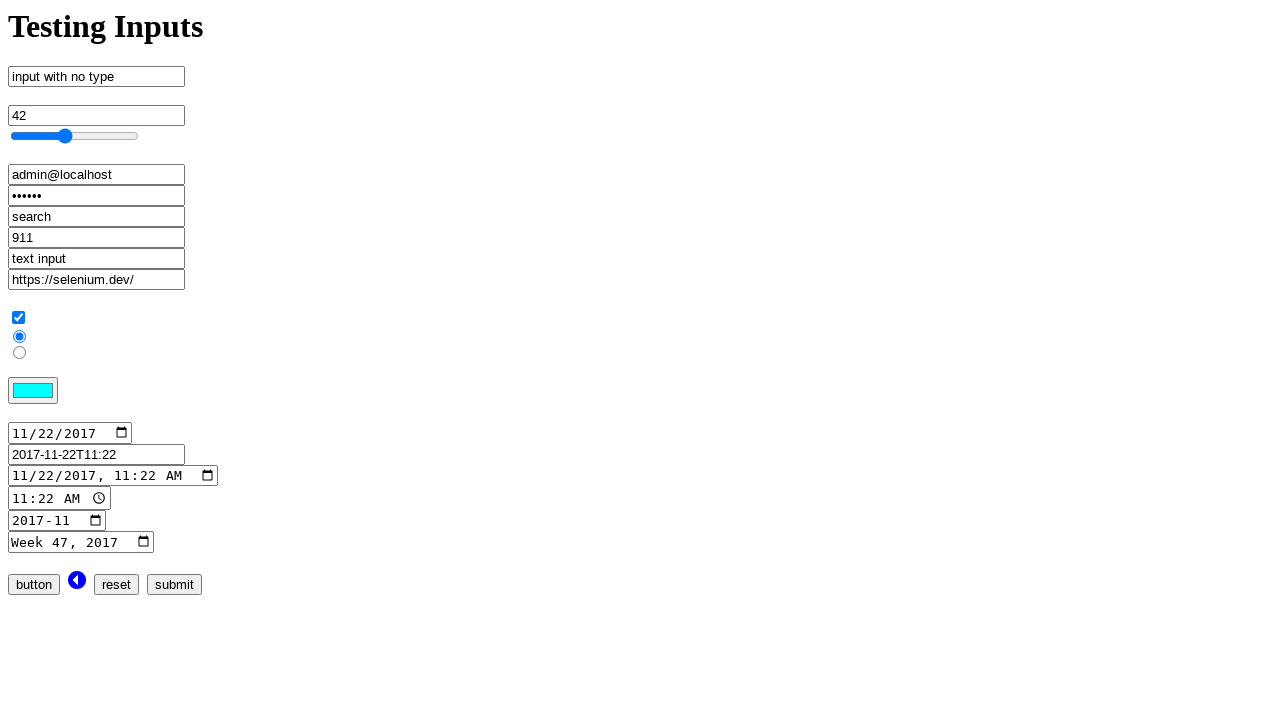